Tests that entered text is trimmed when saving edits

Starting URL: https://demo.playwright.dev/todomvc

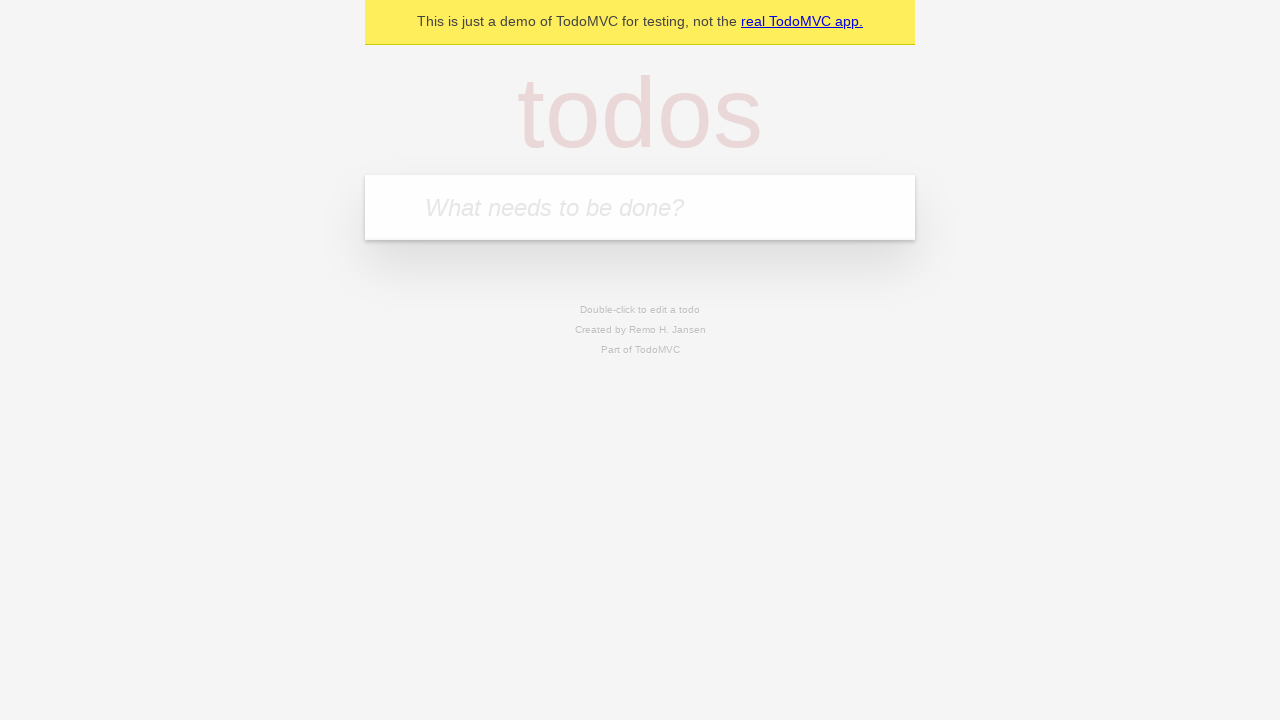

Filled todo input with 'buy some cheese' on internal:attr=[placeholder="What needs to be done?"i]
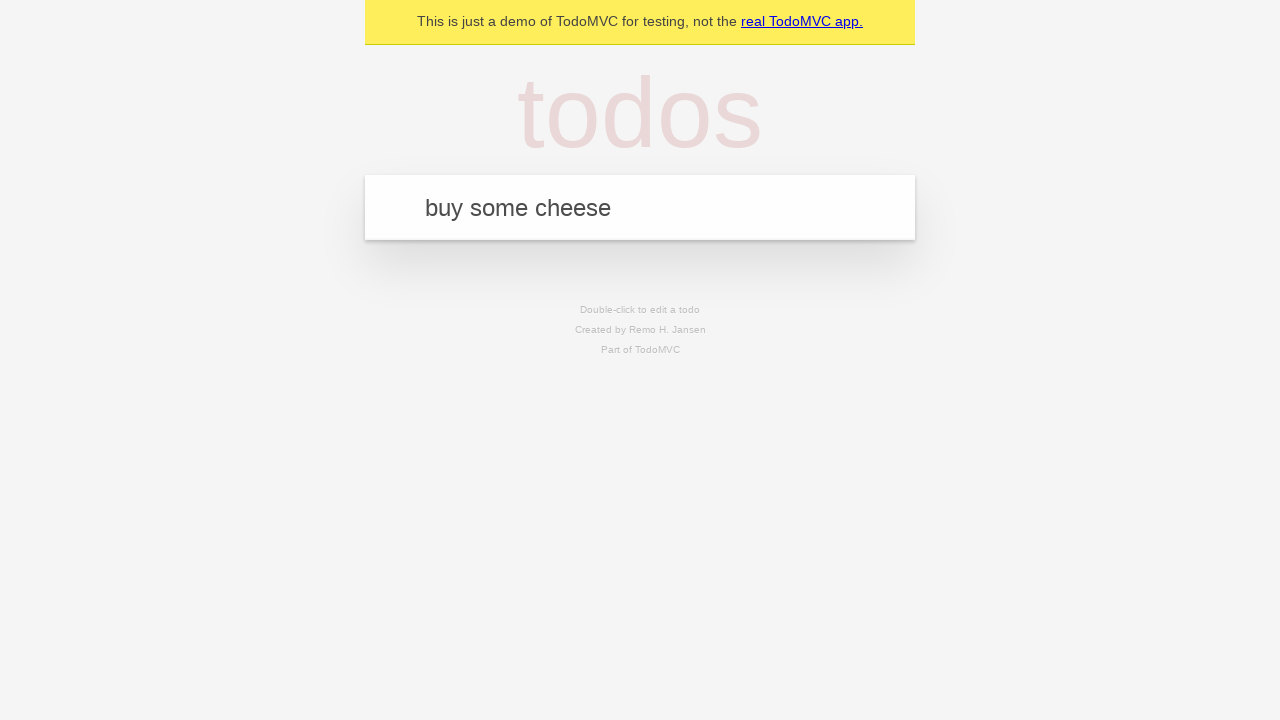

Pressed Enter to create first todo on internal:attr=[placeholder="What needs to be done?"i]
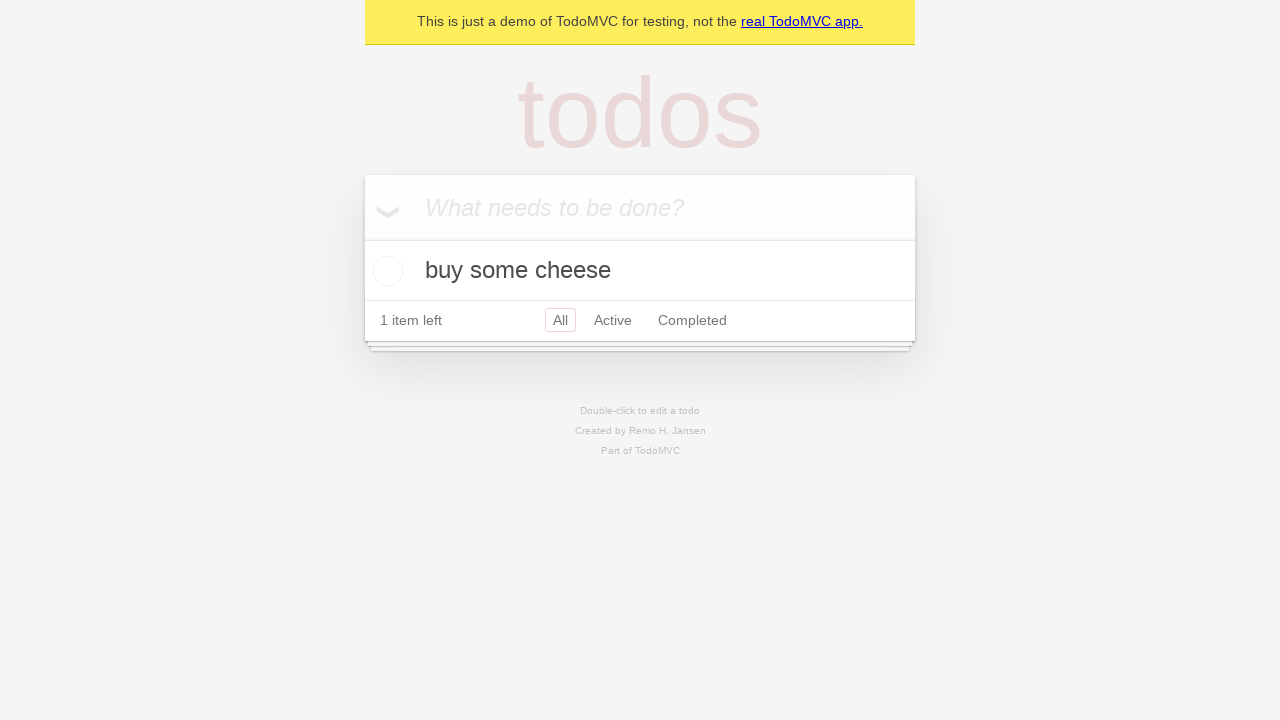

Filled todo input with 'feed the cat' on internal:attr=[placeholder="What needs to be done?"i]
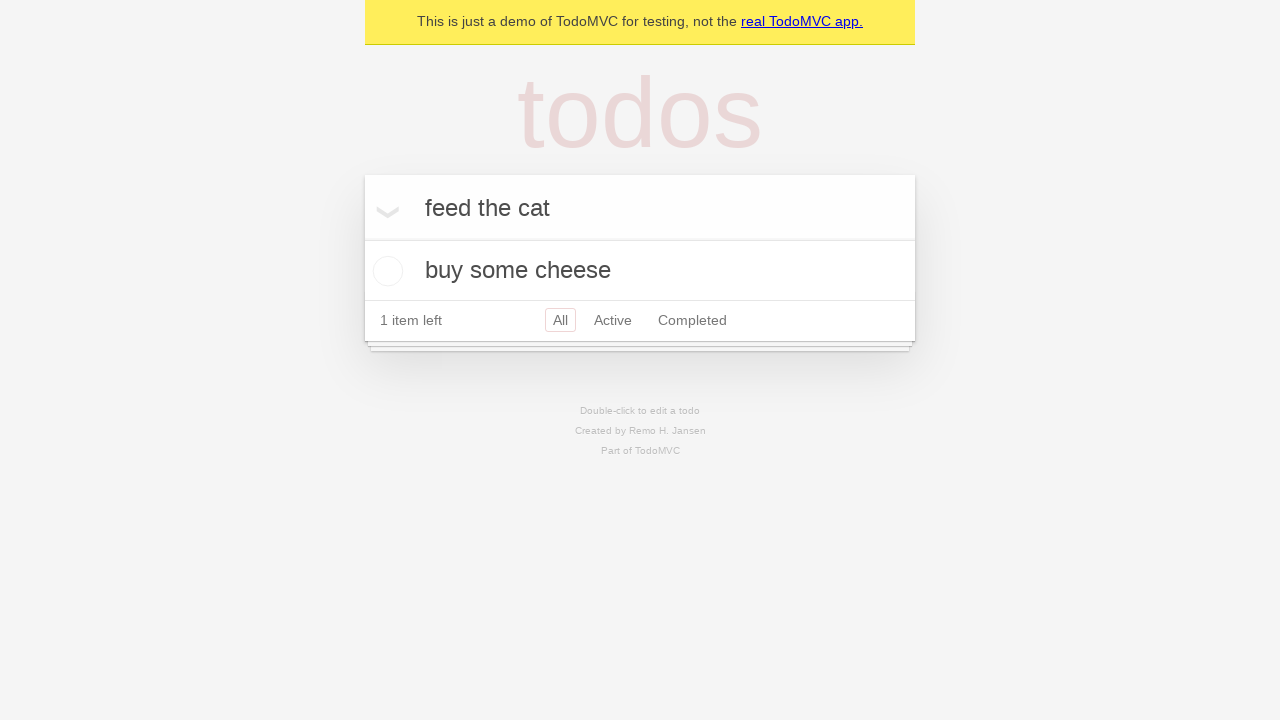

Pressed Enter to create second todo on internal:attr=[placeholder="What needs to be done?"i]
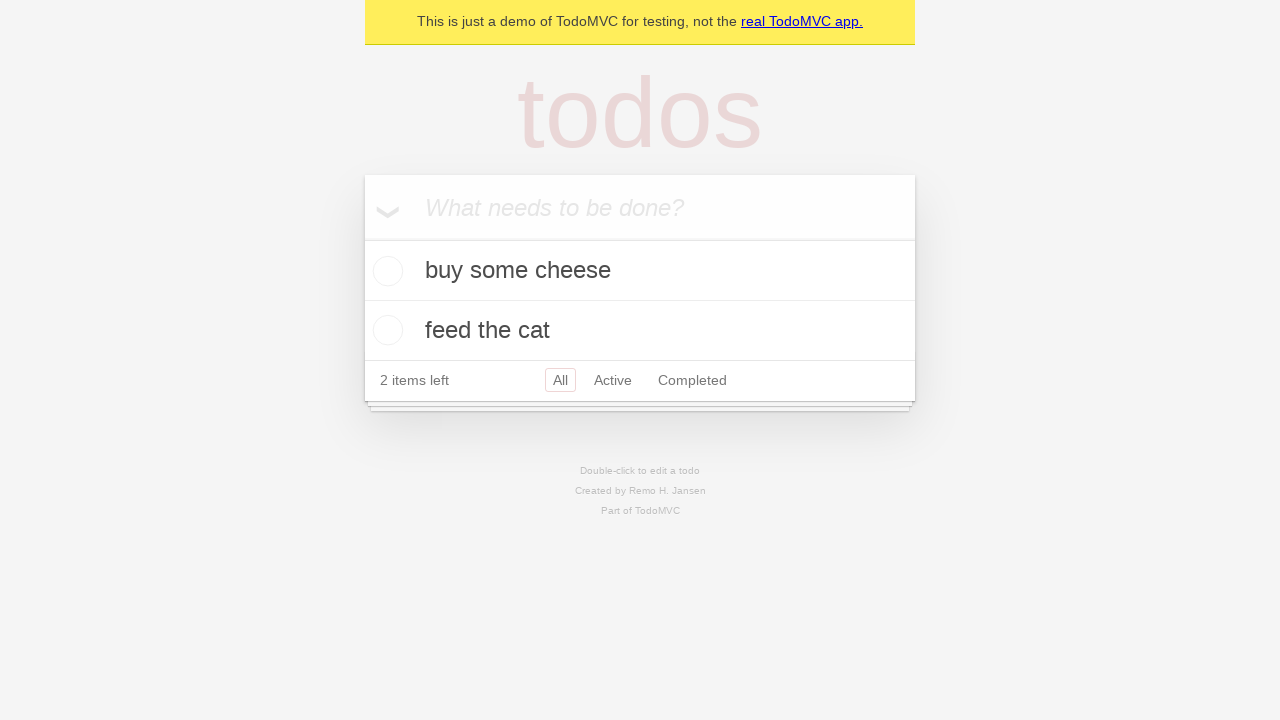

Filled todo input with 'book a doctors appointment' on internal:attr=[placeholder="What needs to be done?"i]
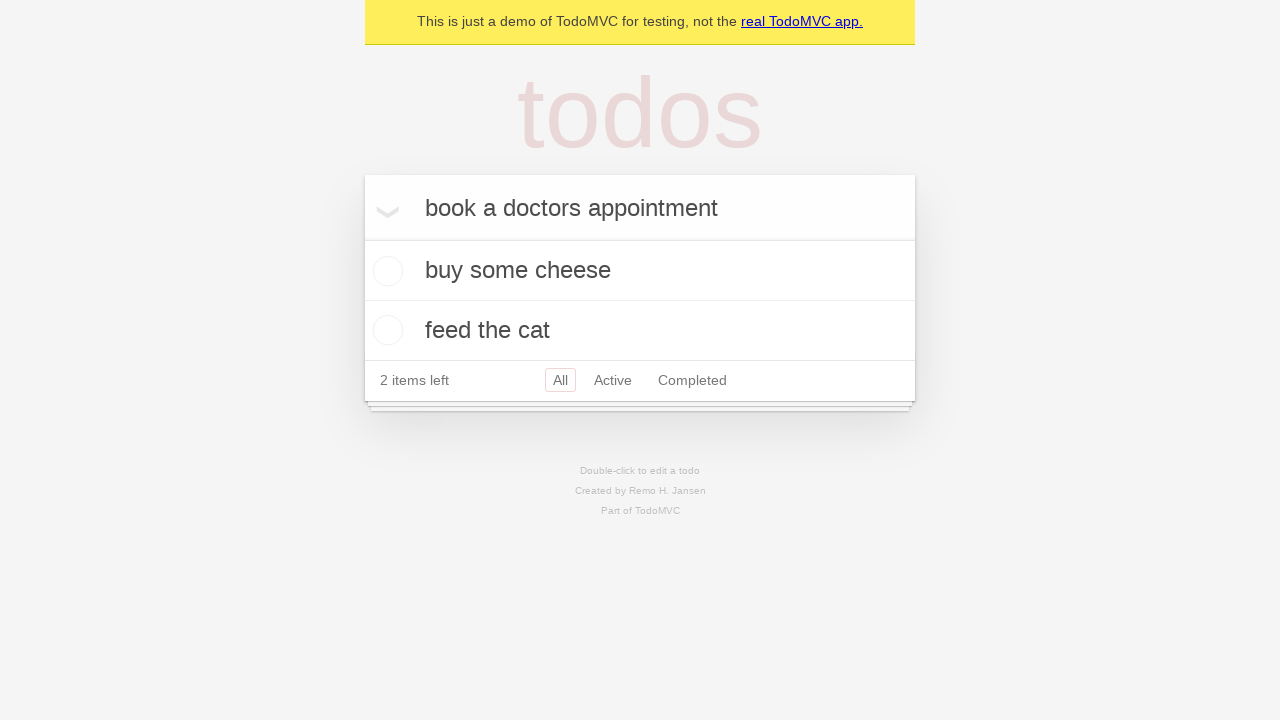

Pressed Enter to create third todo on internal:attr=[placeholder="What needs to be done?"i]
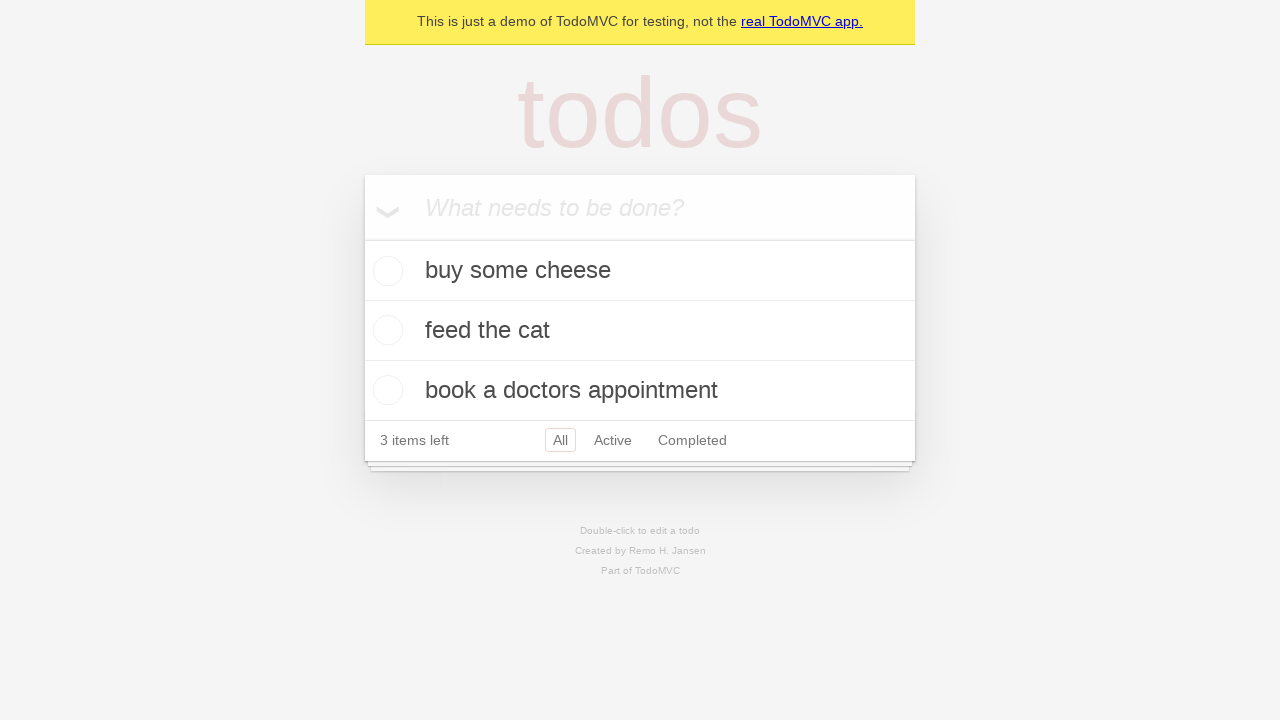

Double-clicked second todo to enter edit mode at (640, 331) on internal:testid=[data-testid="todo-item"s] >> nth=1
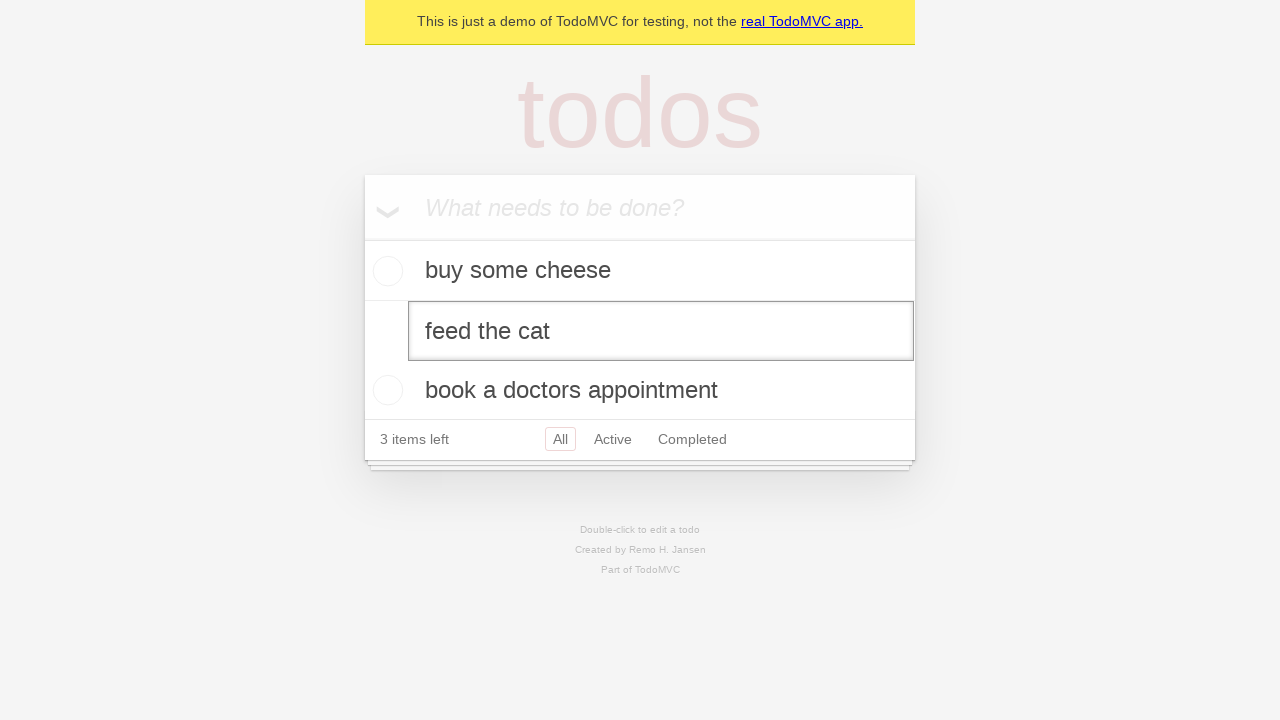

Filled edit textbox with text containing leading and trailing whitespace on internal:testid=[data-testid="todo-item"s] >> nth=1 >> internal:role=textbox[nam
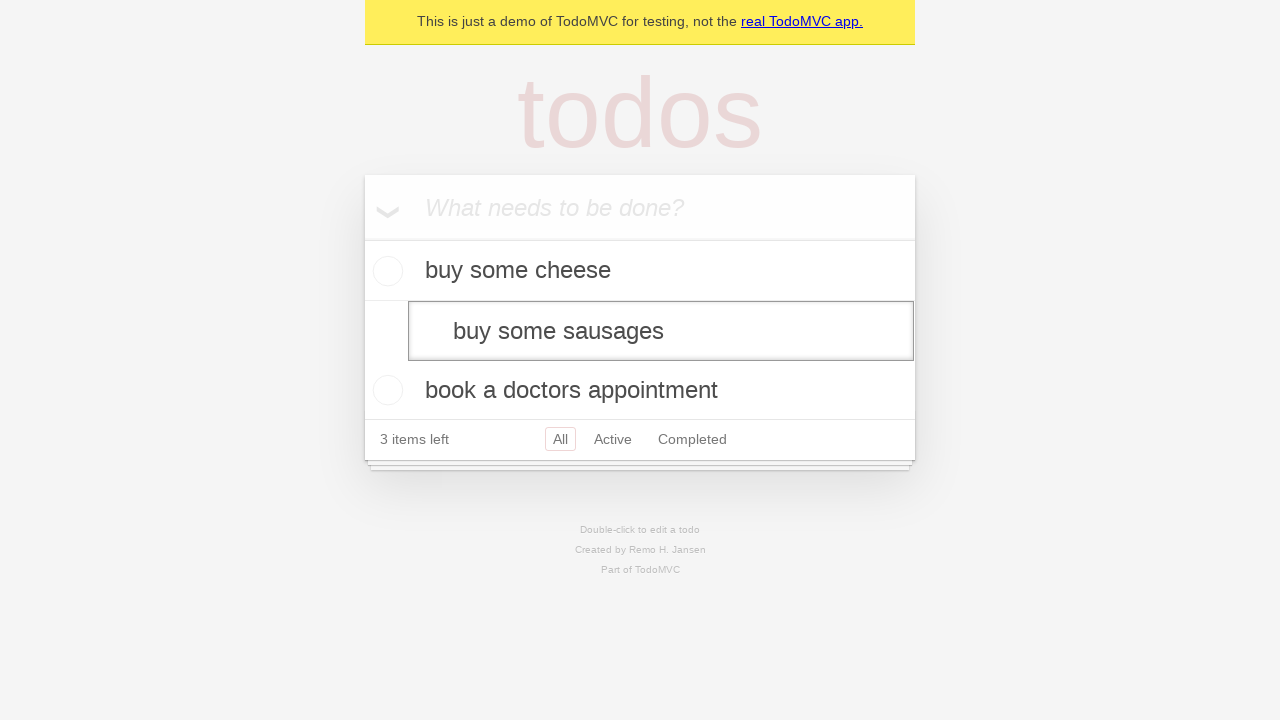

Pressed Enter to save edited todo with trimmed text on internal:testid=[data-testid="todo-item"s] >> nth=1 >> internal:role=textbox[nam
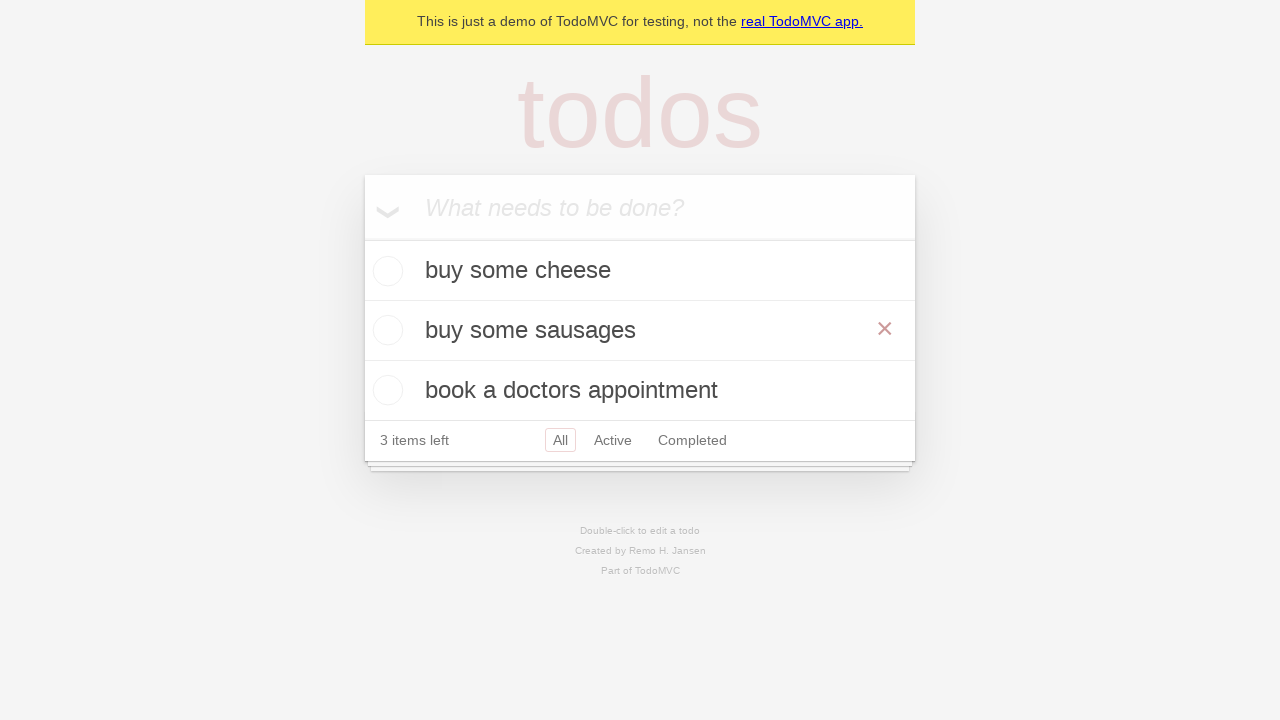

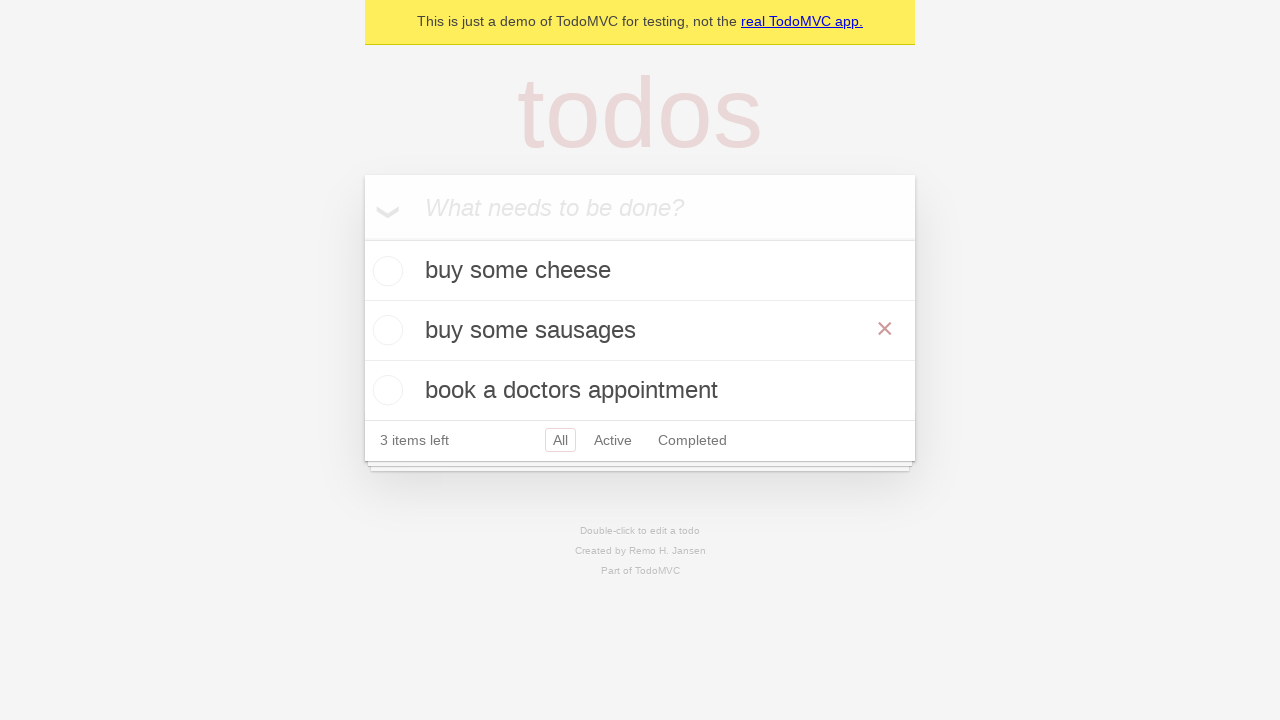